Tests dropdown selection using Playwright's built-in select_option method to choose "Option 1" by text, then verifies the selection.

Starting URL: http://the-internet.herokuapp.com/dropdown

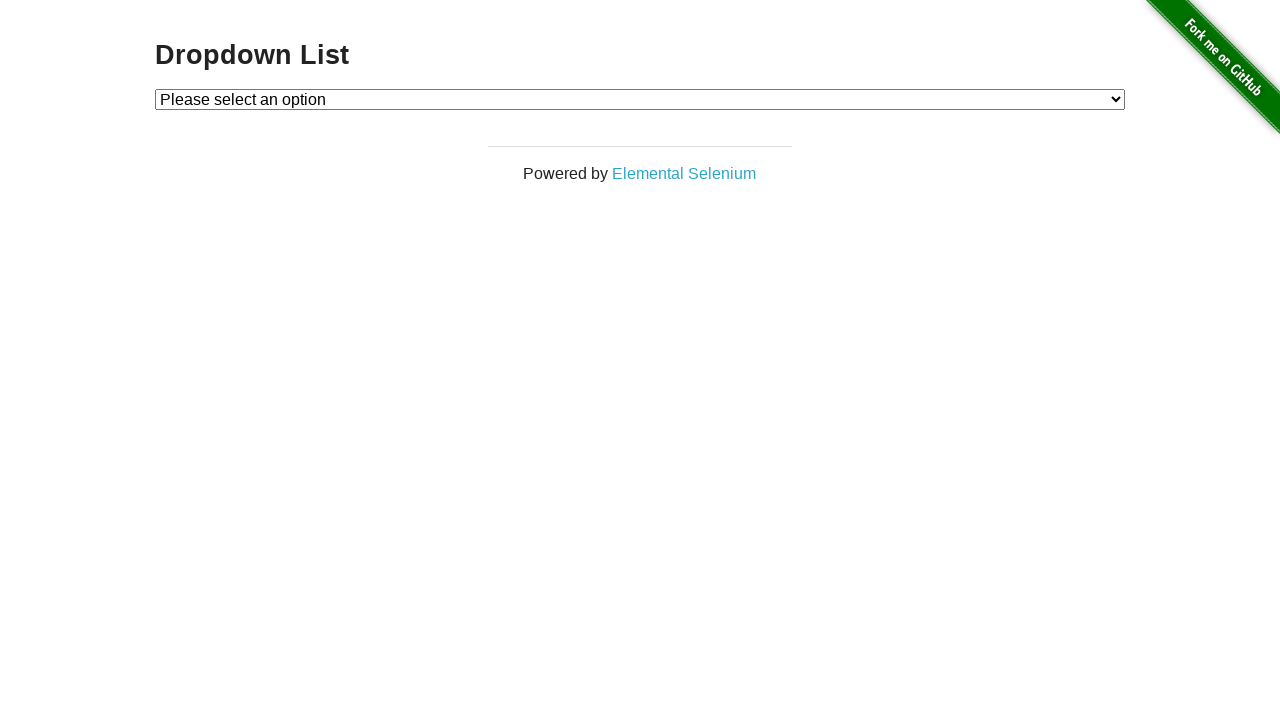

Waited for dropdown element to be present
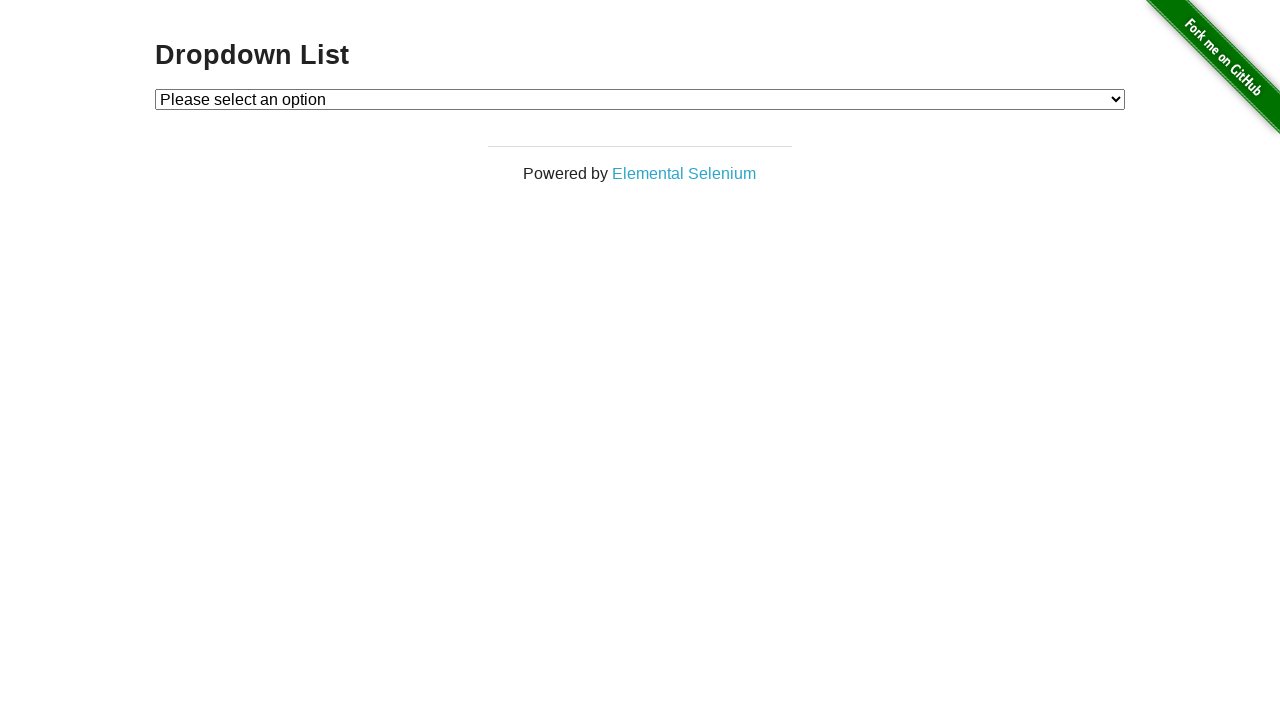

Selected 'Option 1' from dropdown using select_option on #dropdown
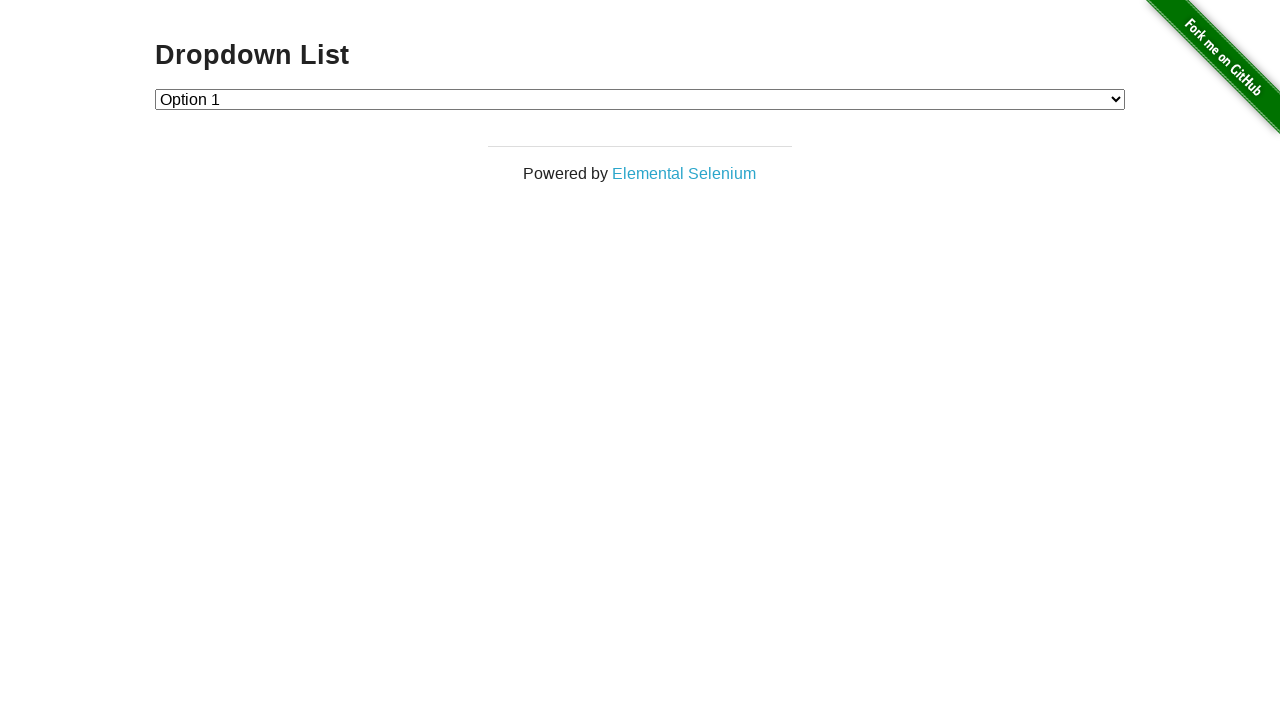

Retrieved selected option text to verify selection
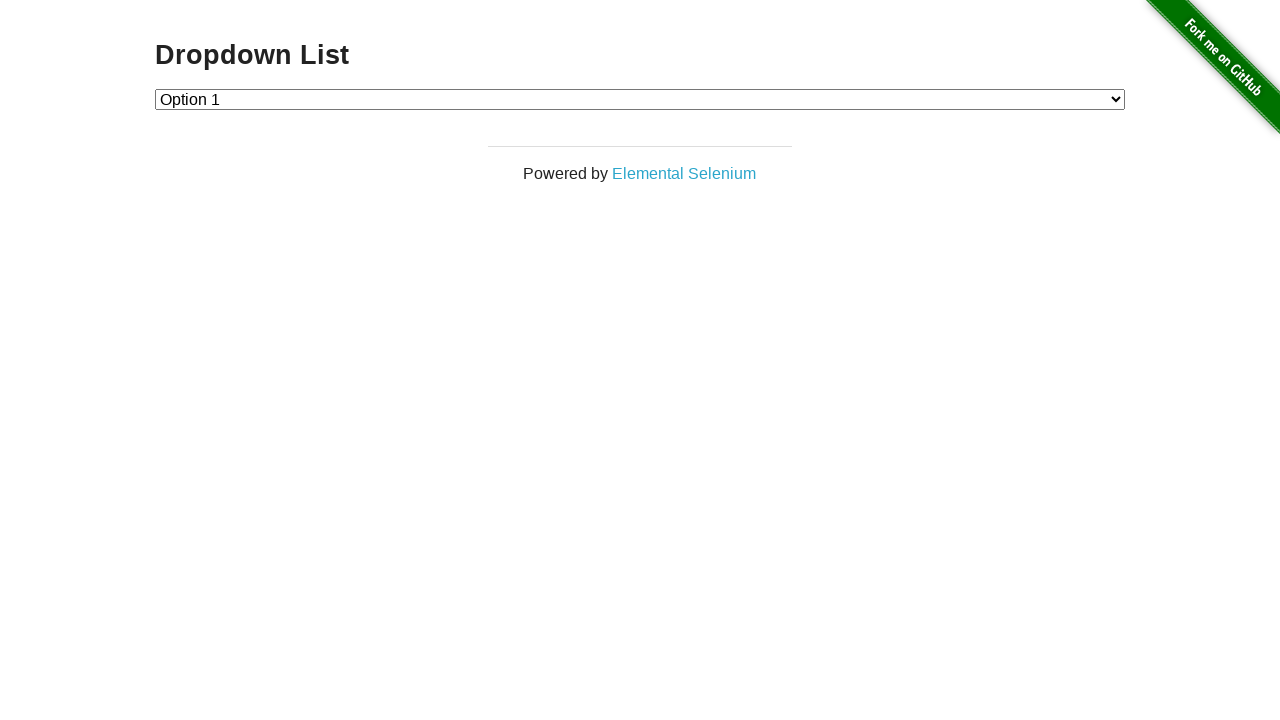

Verified that 'Option 1' is the selected option
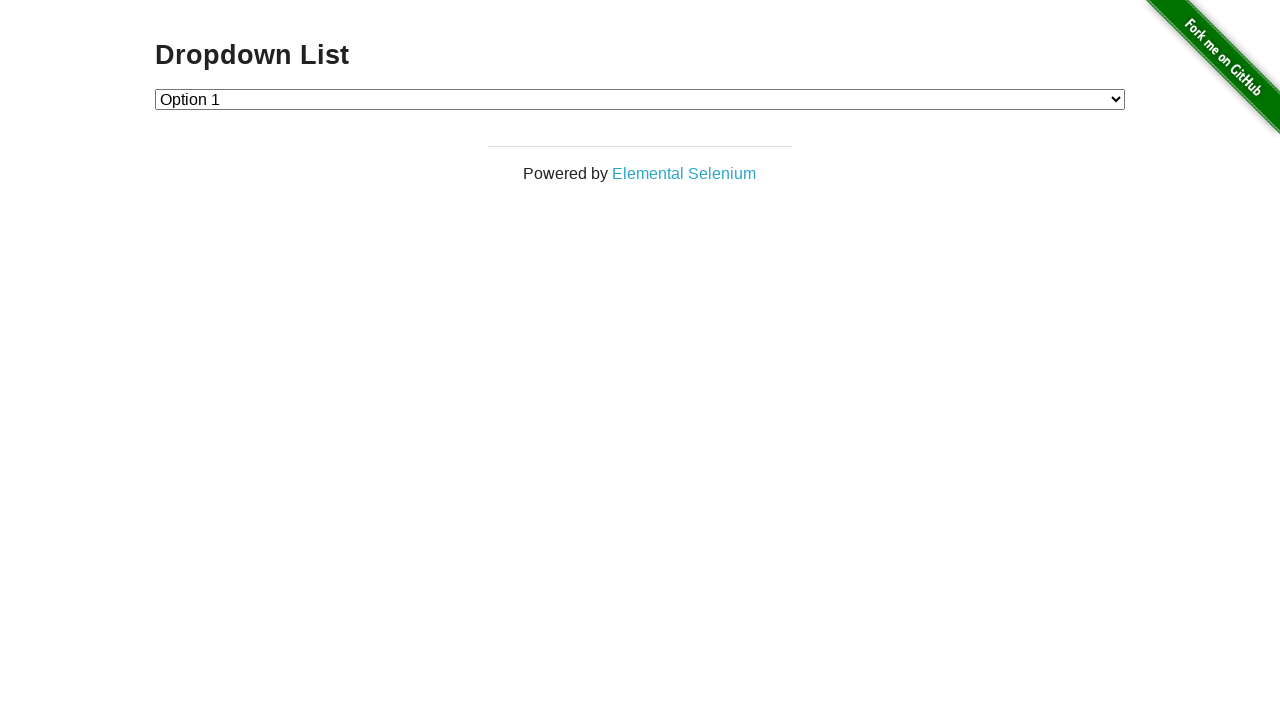

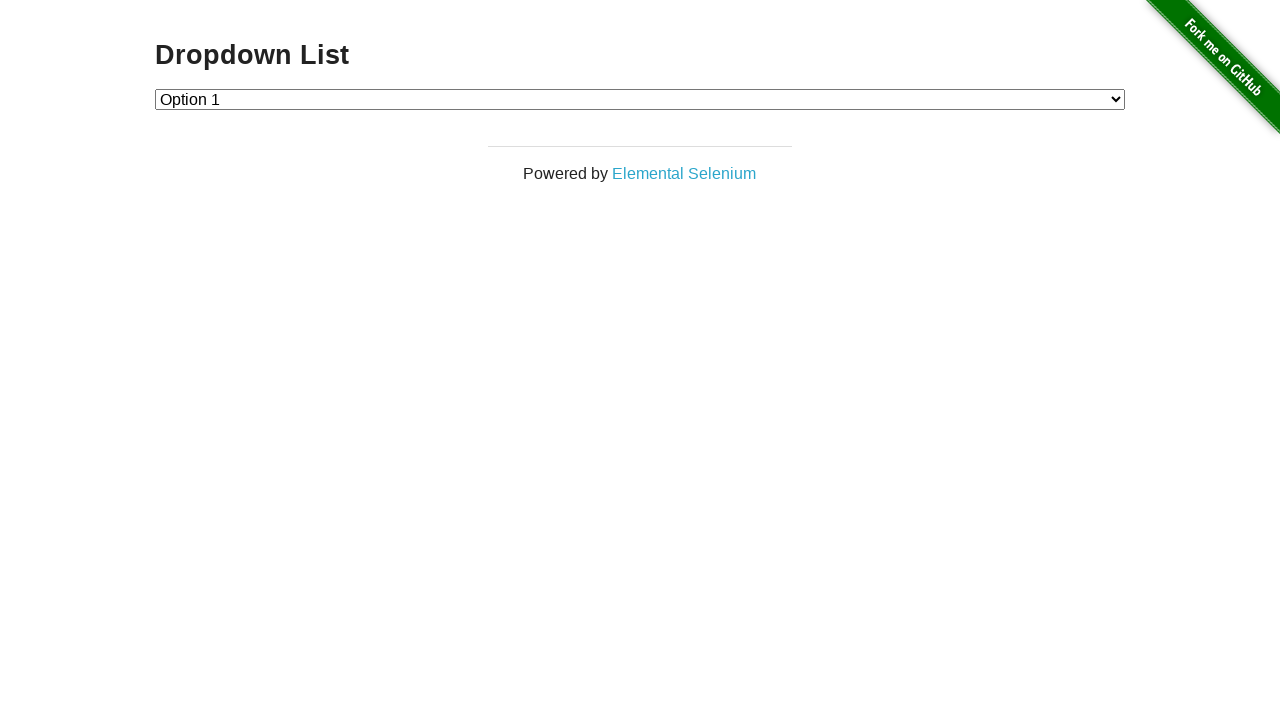